Tests the passenger selection dropdown by opening it, incrementing the adult passenger count 4 times, and then closing the dropdown panel.

Starting URL: https://rahulshettyacademy.com/dropdownsPractise/

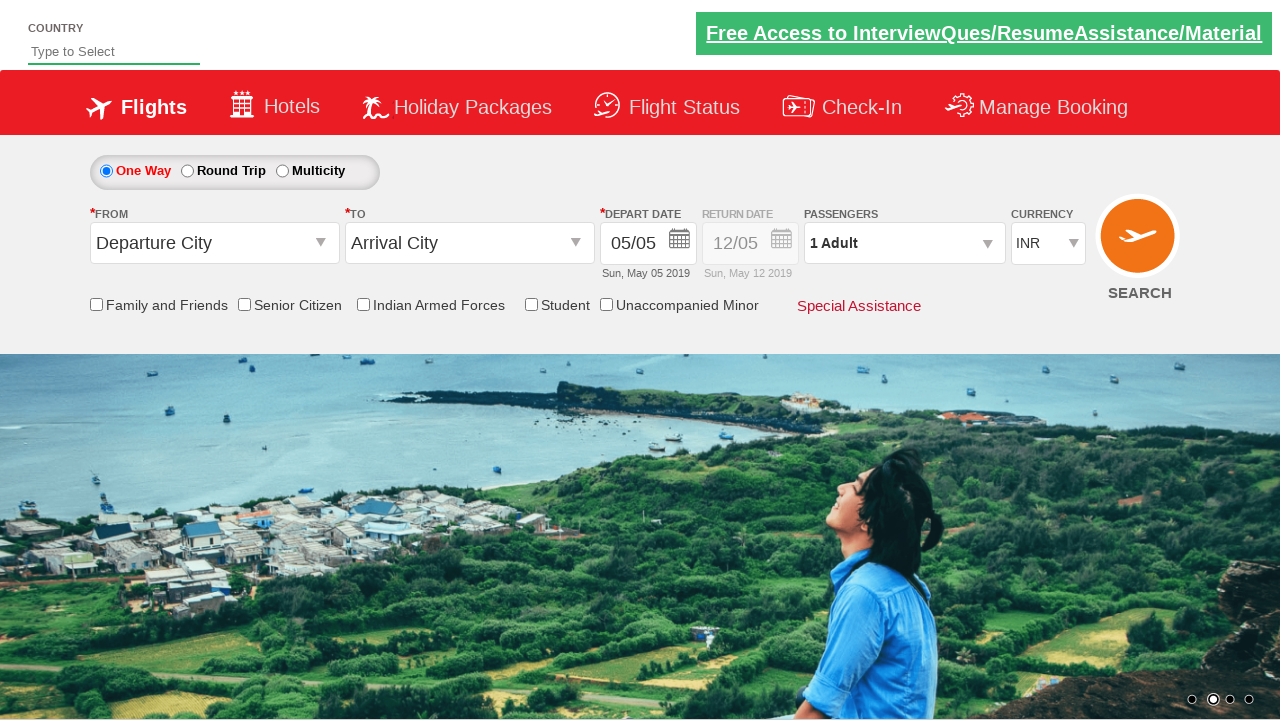

Clicked on passenger info dropdown to open it at (904, 243) on #divpaxinfo
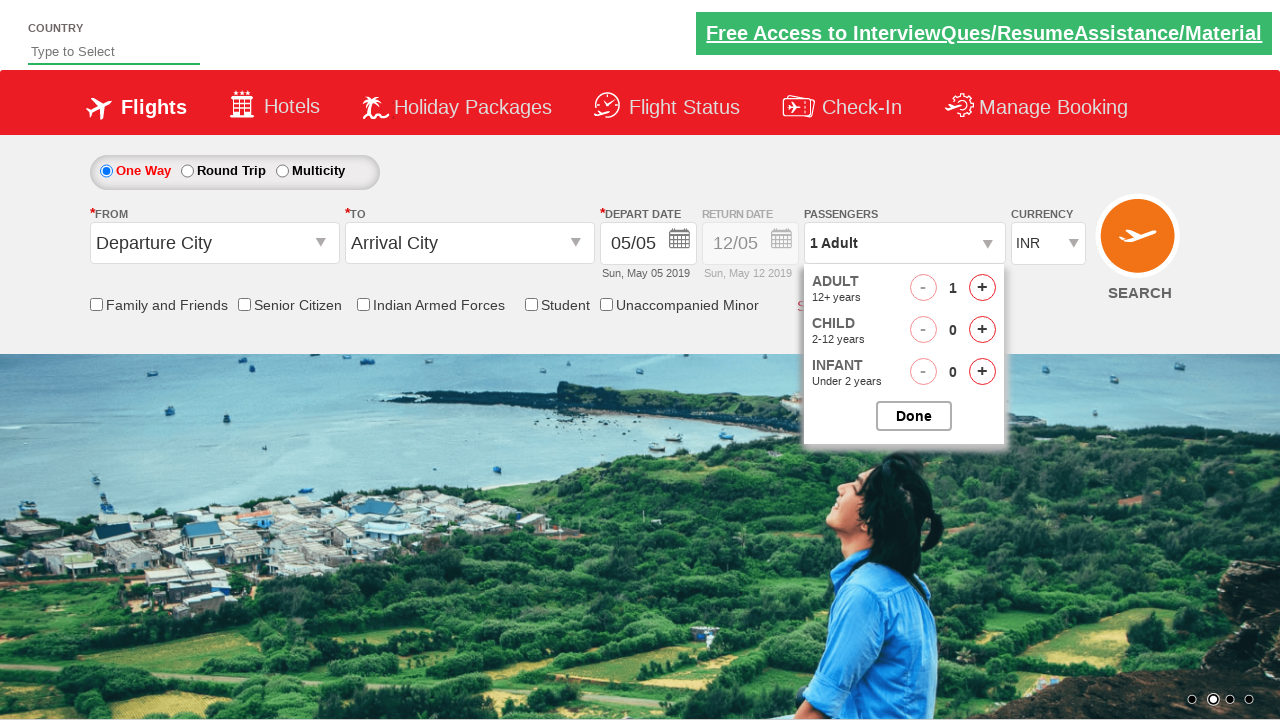

Dropdown opened and increment adult button is visible
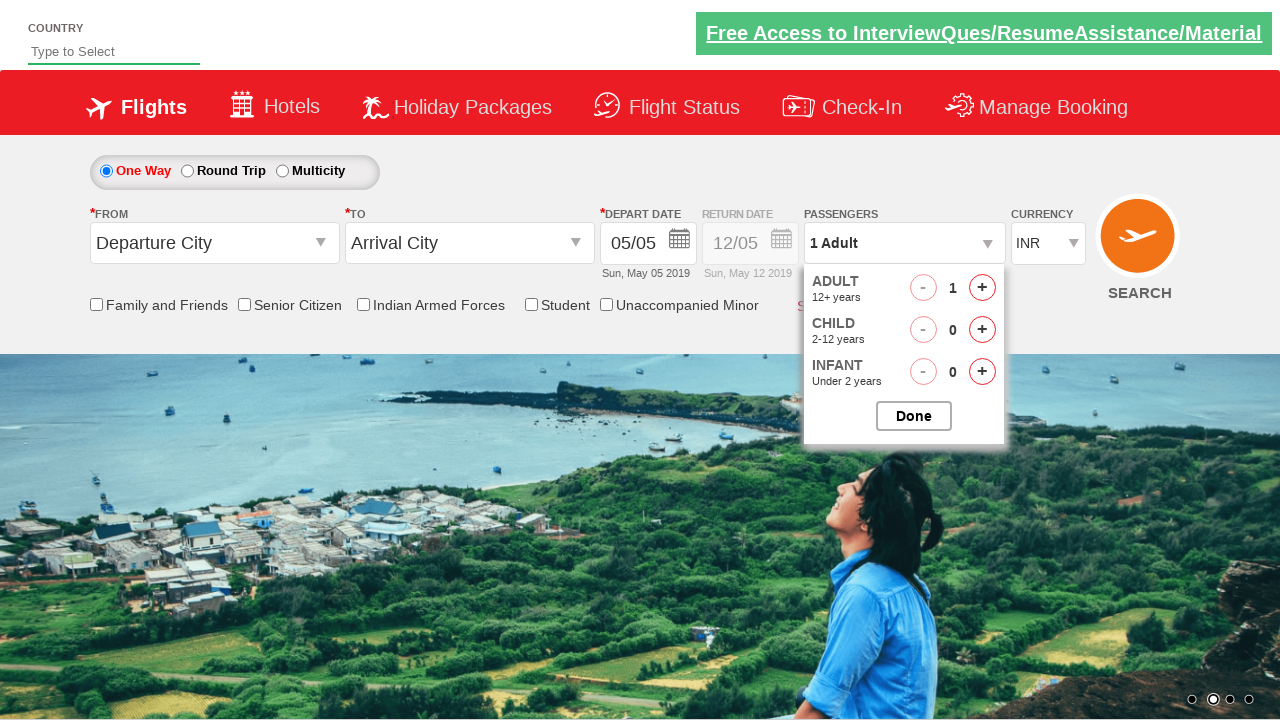

Incremented adult passenger count (increment 1 of 4) at (982, 288) on #hrefIncAdt
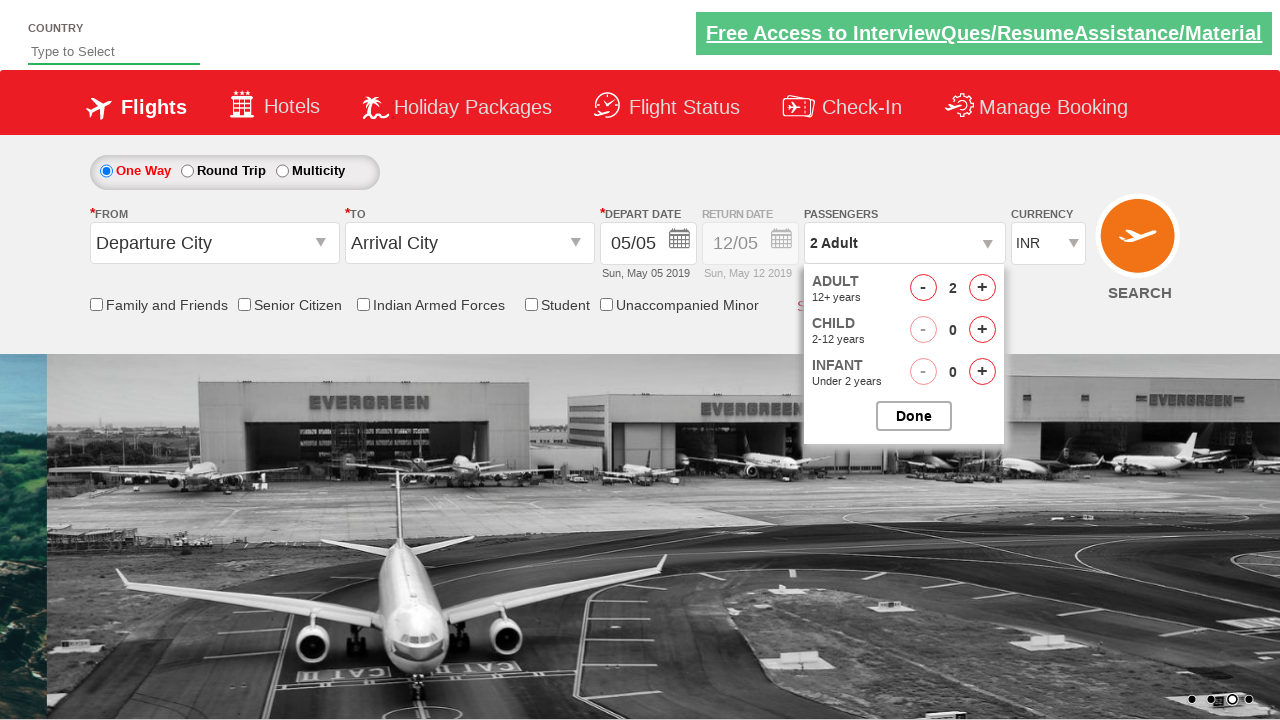

Incremented adult passenger count (increment 2 of 4) at (982, 288) on #hrefIncAdt
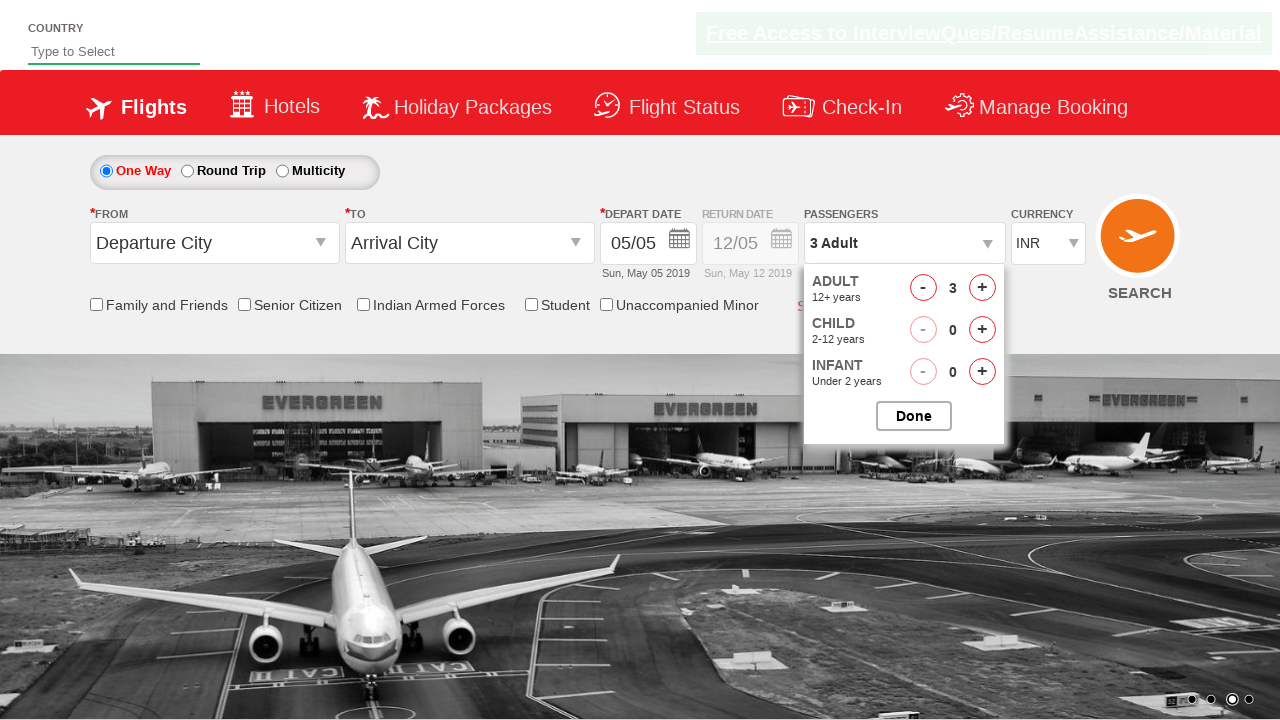

Incremented adult passenger count (increment 3 of 4) at (982, 288) on #hrefIncAdt
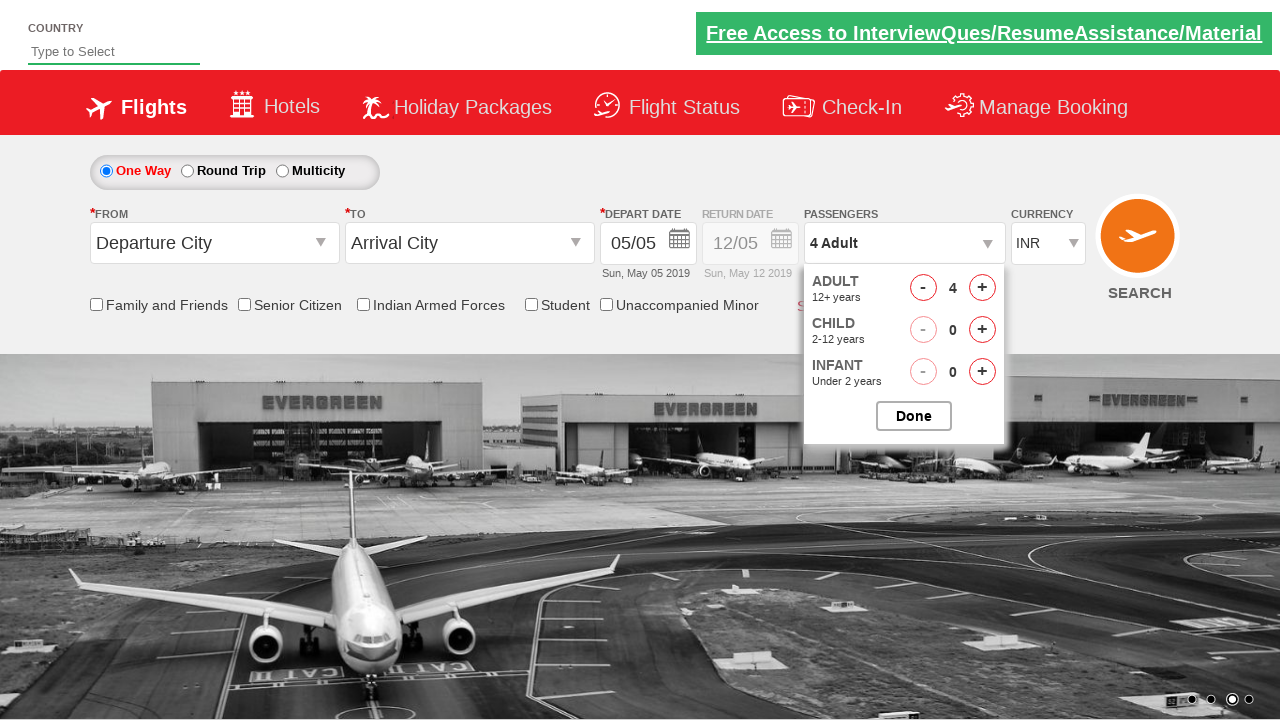

Incremented adult passenger count (increment 4 of 4) at (982, 288) on #hrefIncAdt
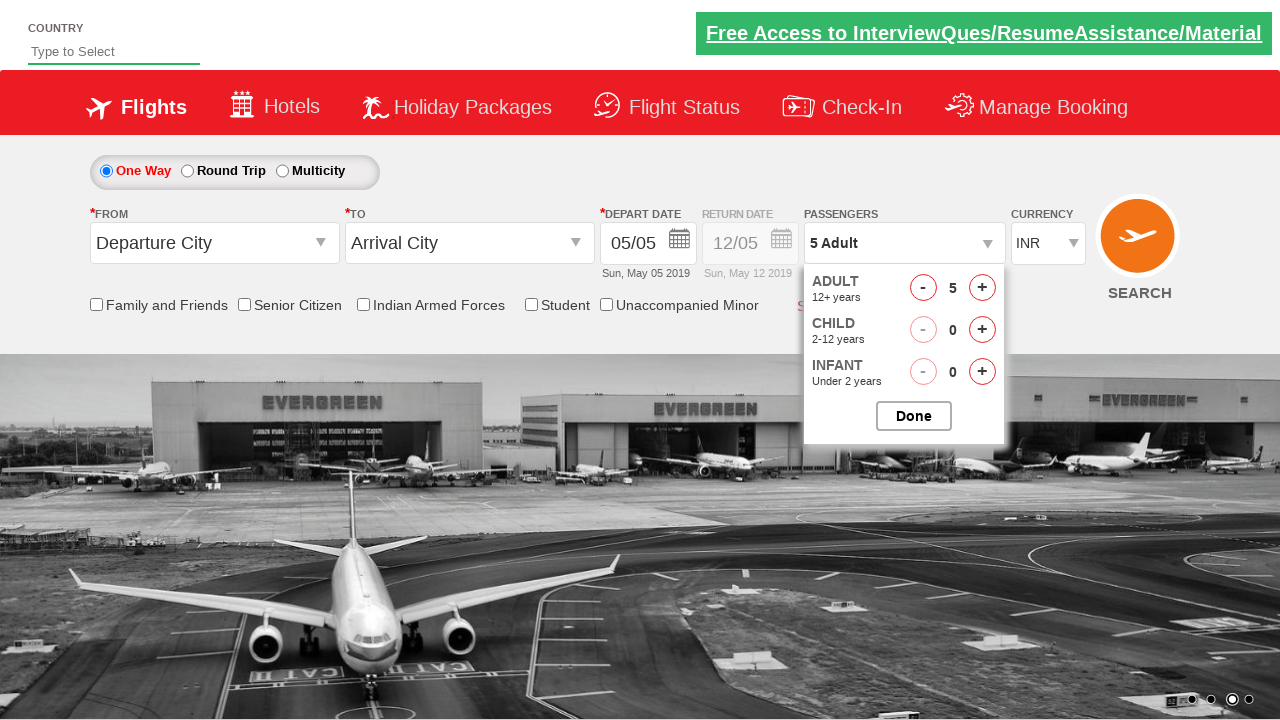

Clicked button to close passenger options dropdown at (914, 416) on #btnclosepaxoption
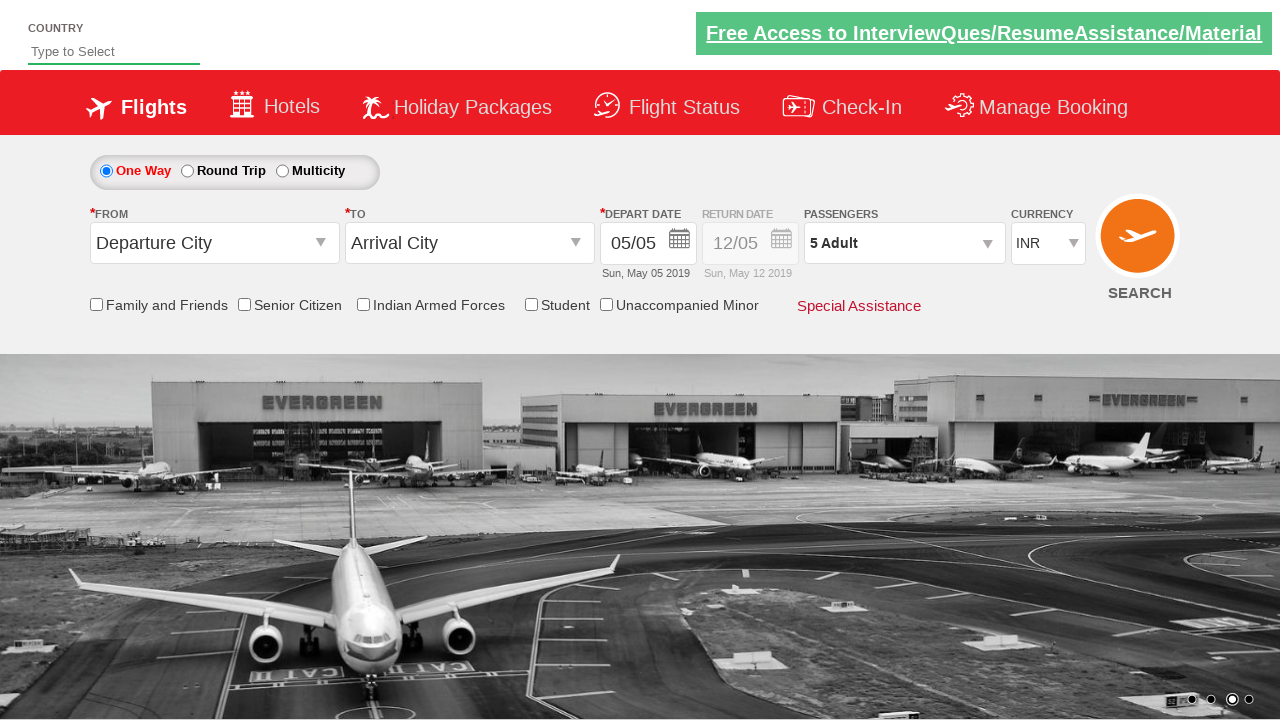

Passenger options dropdown closed and passenger info field is stable
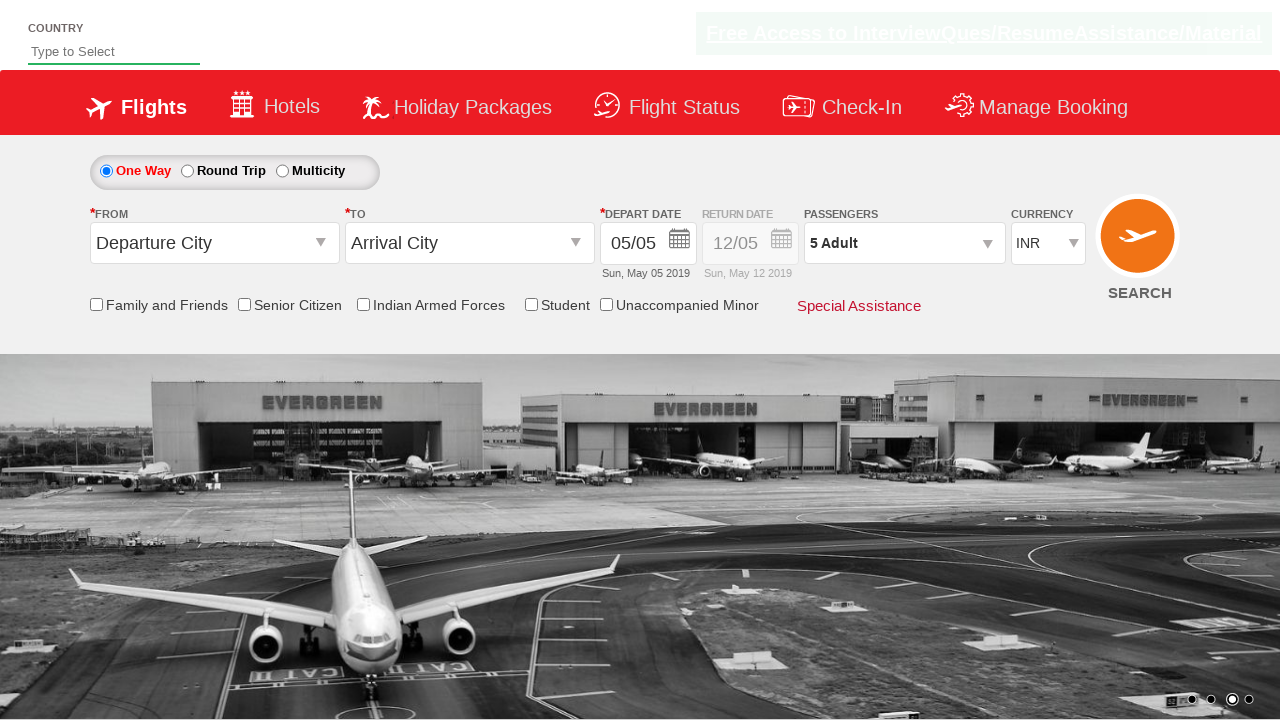

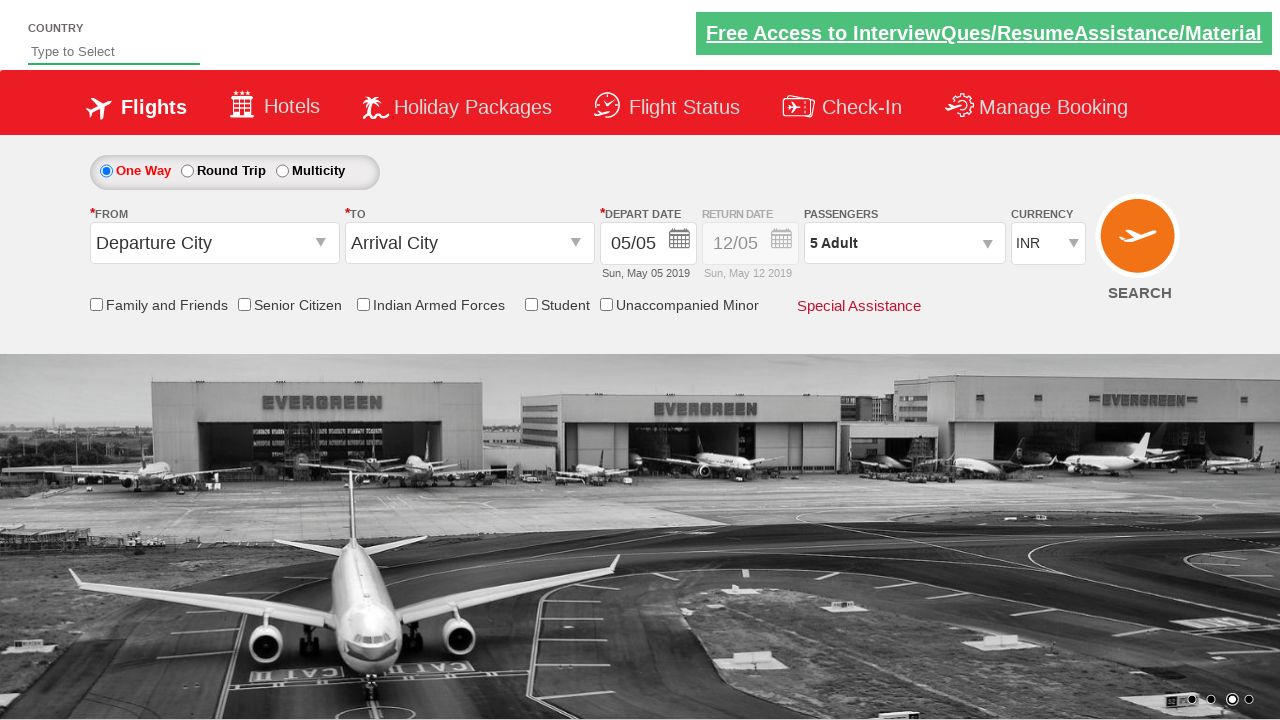